Tests e-commerce shopping flow by adding specific vegetables (Cucumber, Brocolli, Beetroot) to cart, proceeding to checkout, applying a promo code, and verifying the promo is applied successfully.

Starting URL: https://rahulshettyacademy.com/seleniumPractise/

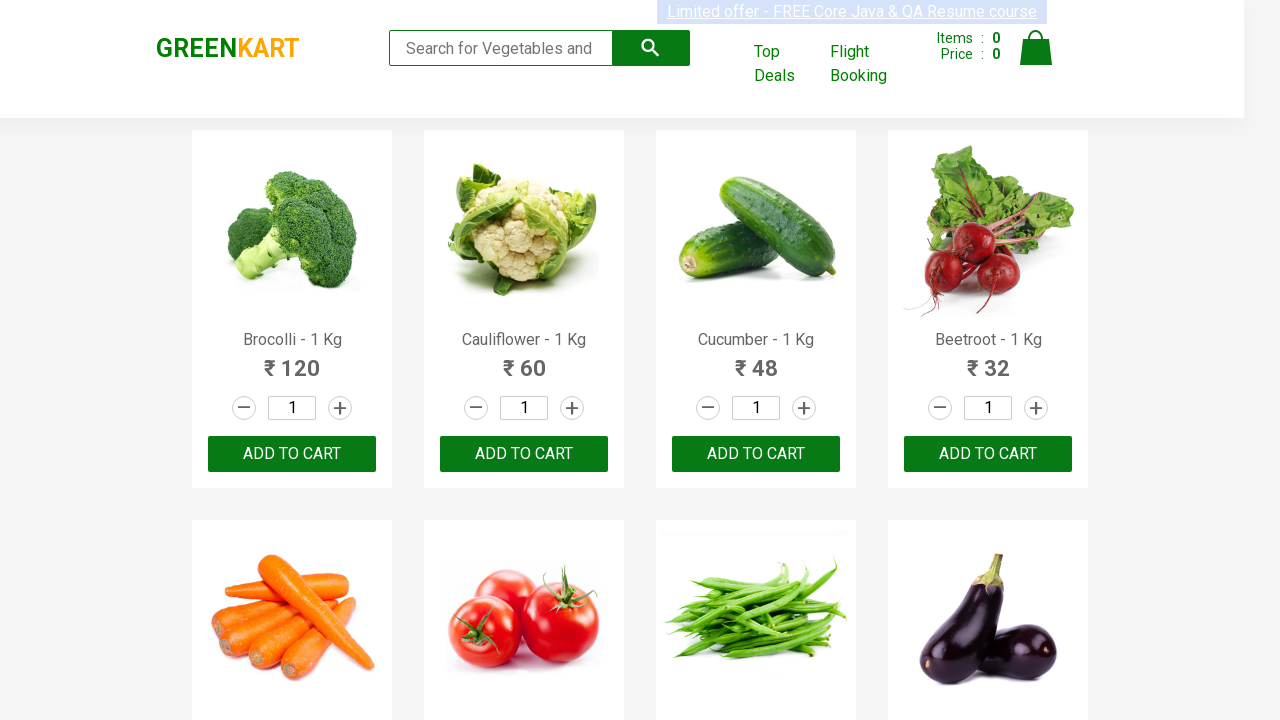

Waited for product names to load
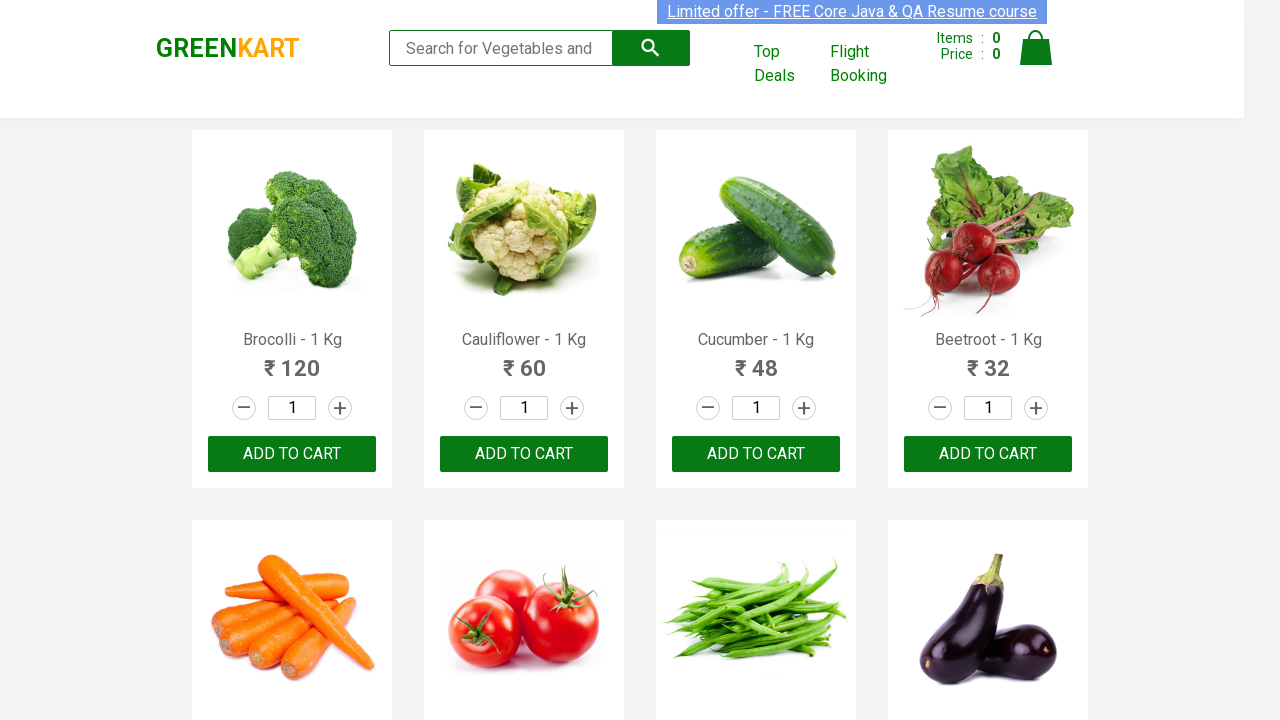

Retrieved all product elements from page
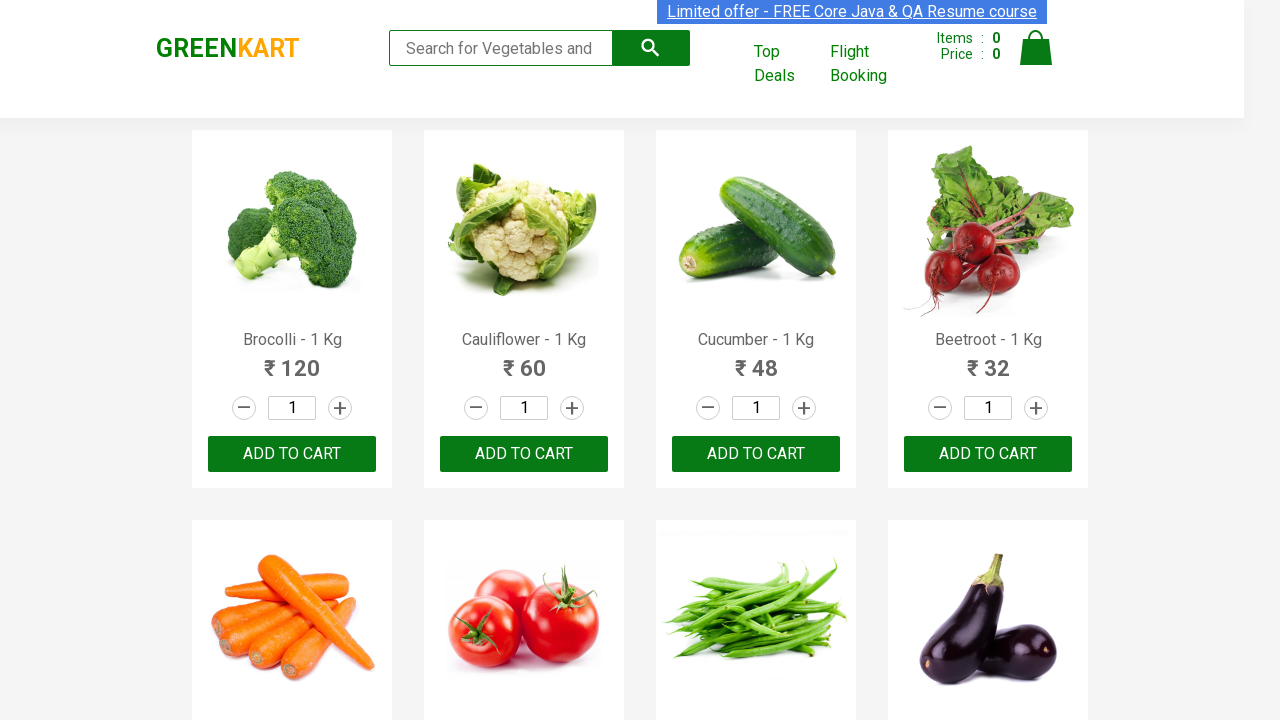

Clicked 'Add to cart' for Brocolli at (292, 454) on xpath=//div[@class='product-action']/button >> nth=0
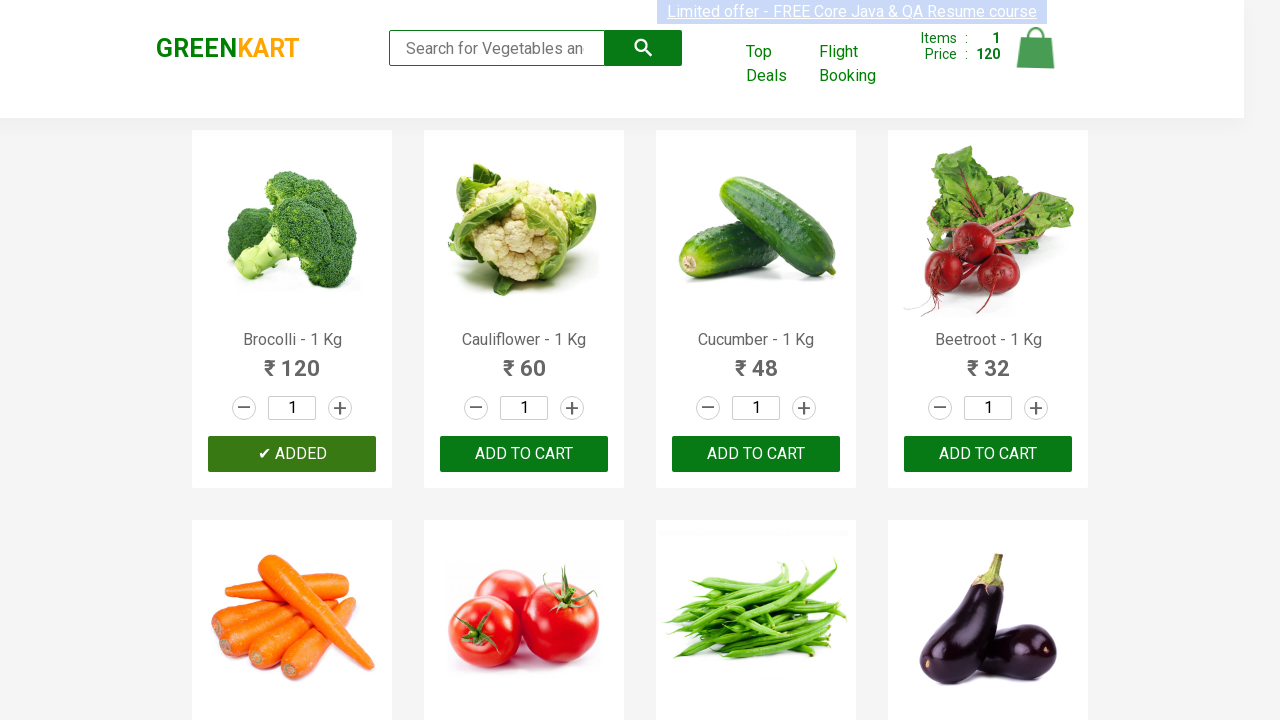

Clicked 'Add to cart' for Cucumber at (756, 454) on xpath=//div[@class='product-action']/button >> nth=2
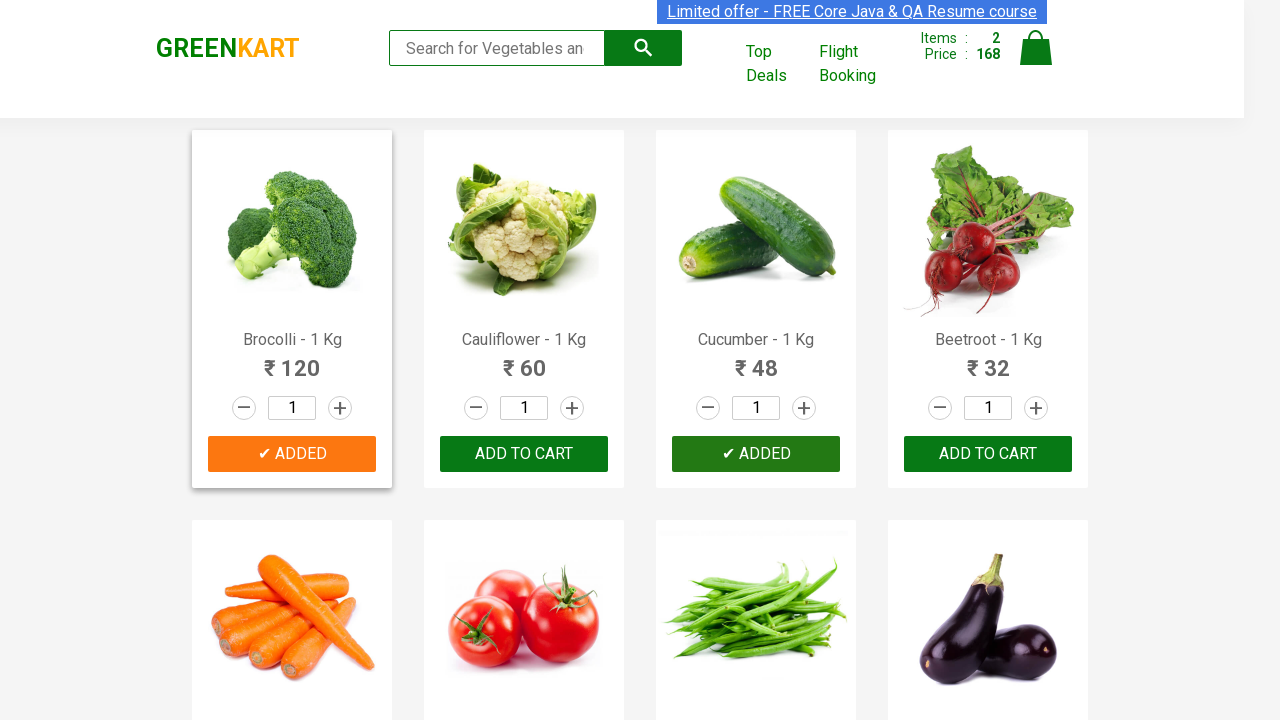

Clicked 'Add to cart' for Beetroot at (988, 454) on xpath=//div[@class='product-action']/button >> nth=3
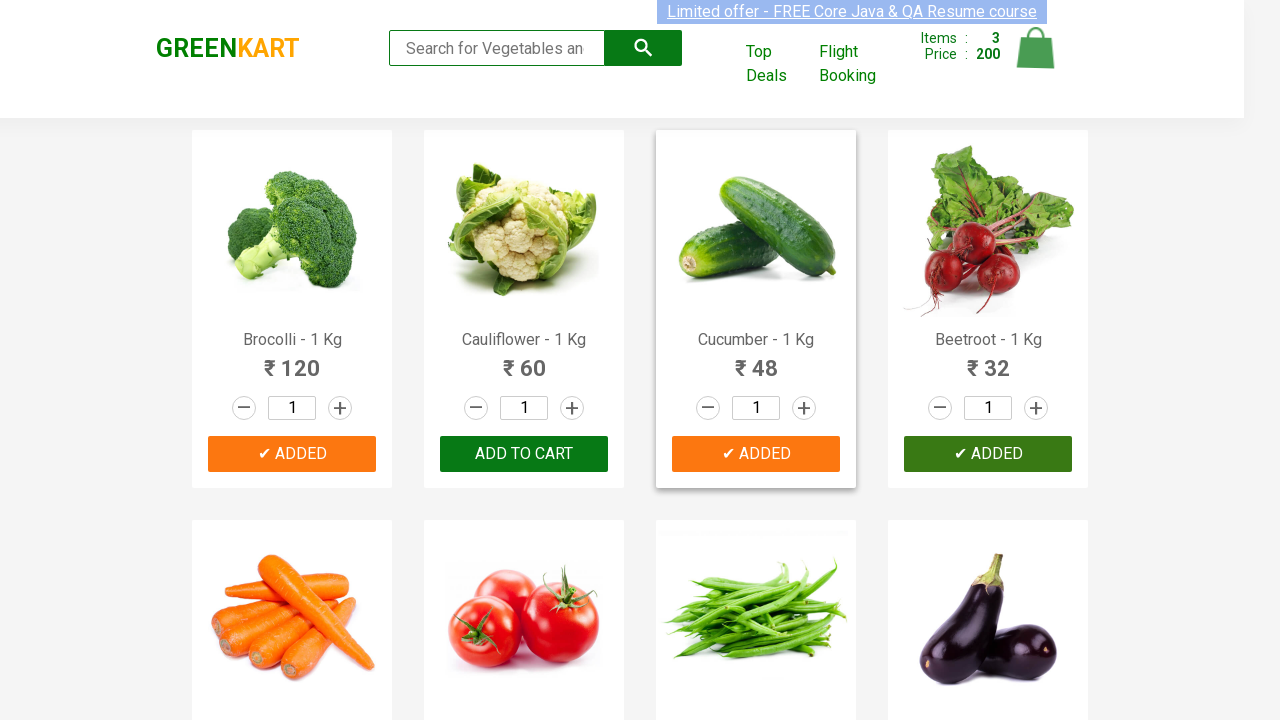

Clicked on cart icon to view cart at (1036, 48) on img[alt='Cart']
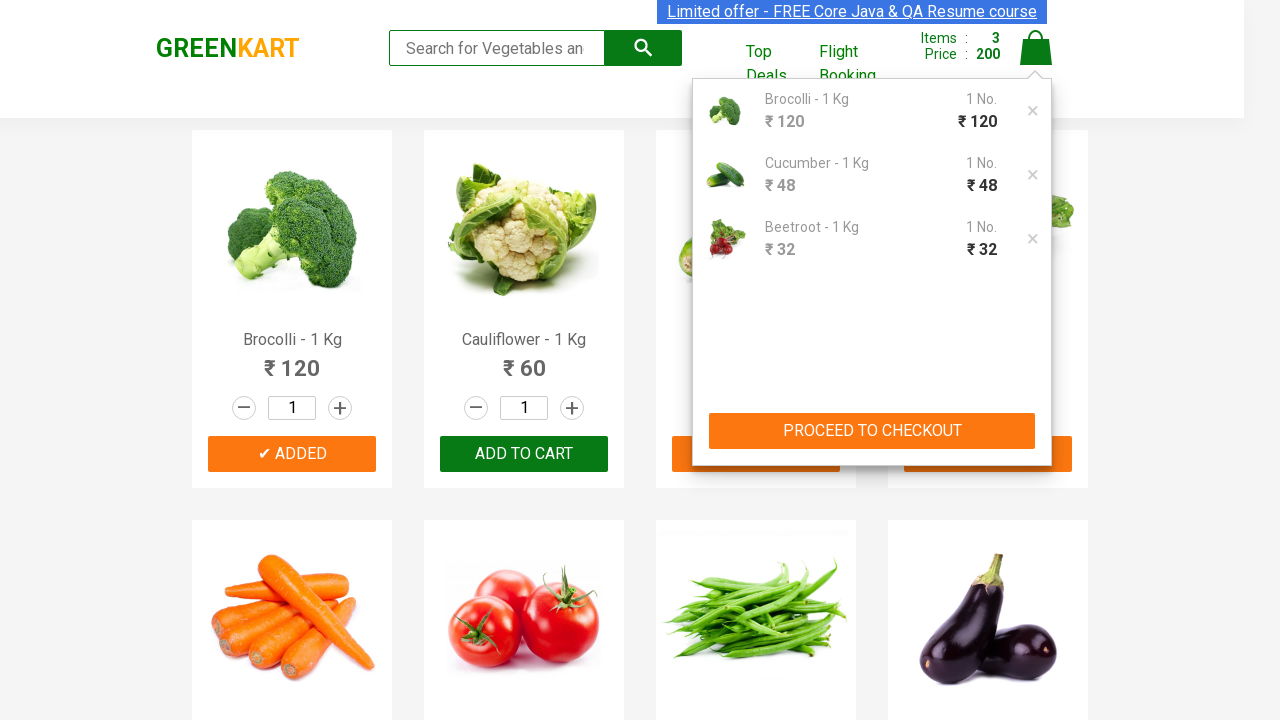

Clicked 'PROCEED TO CHECKOUT' button at (872, 431) on xpath=//button[contains(text(),'PROCEED TO CHECKOUT')]
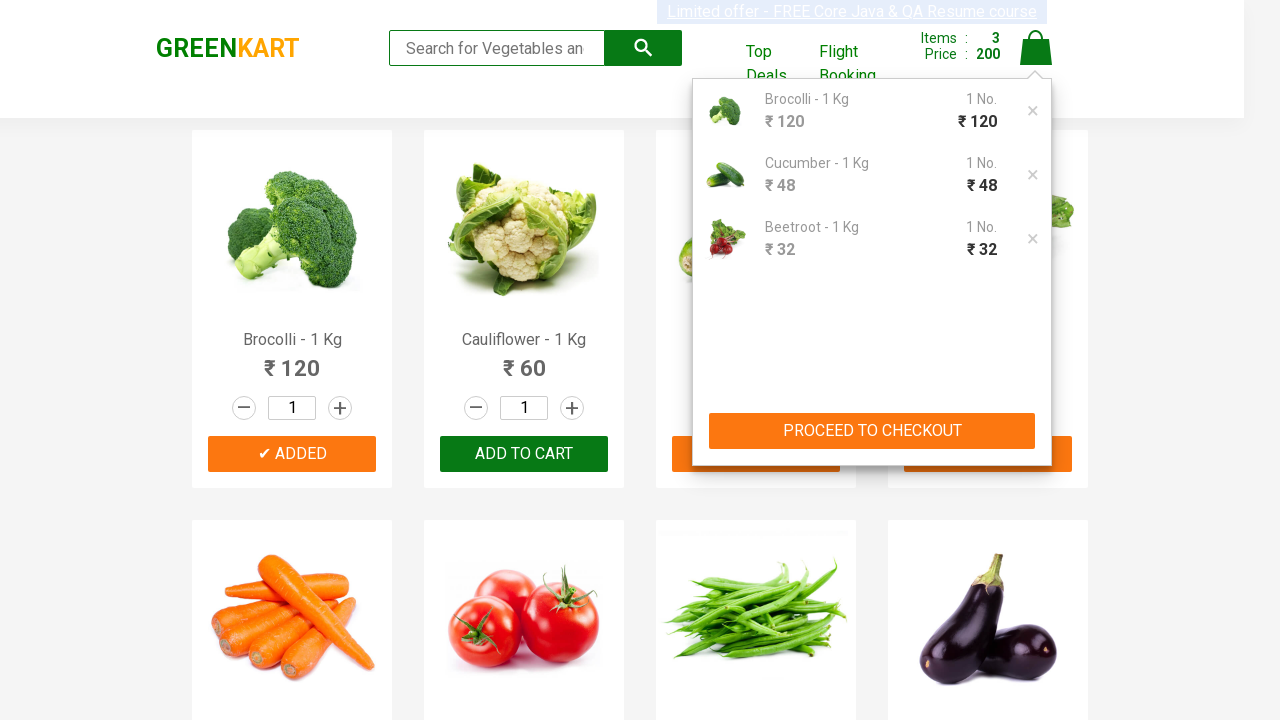

Promo code input field became visible
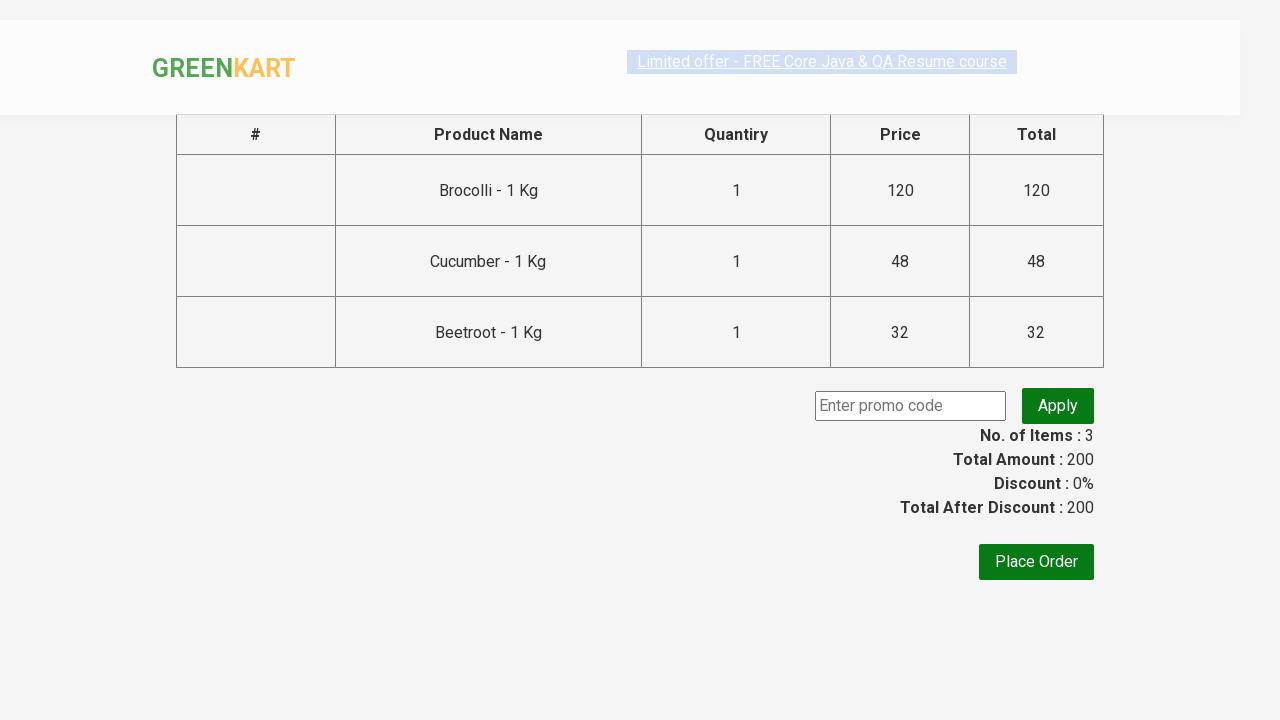

Entered promo code 'rahulshettyacademy' on input.promoCode
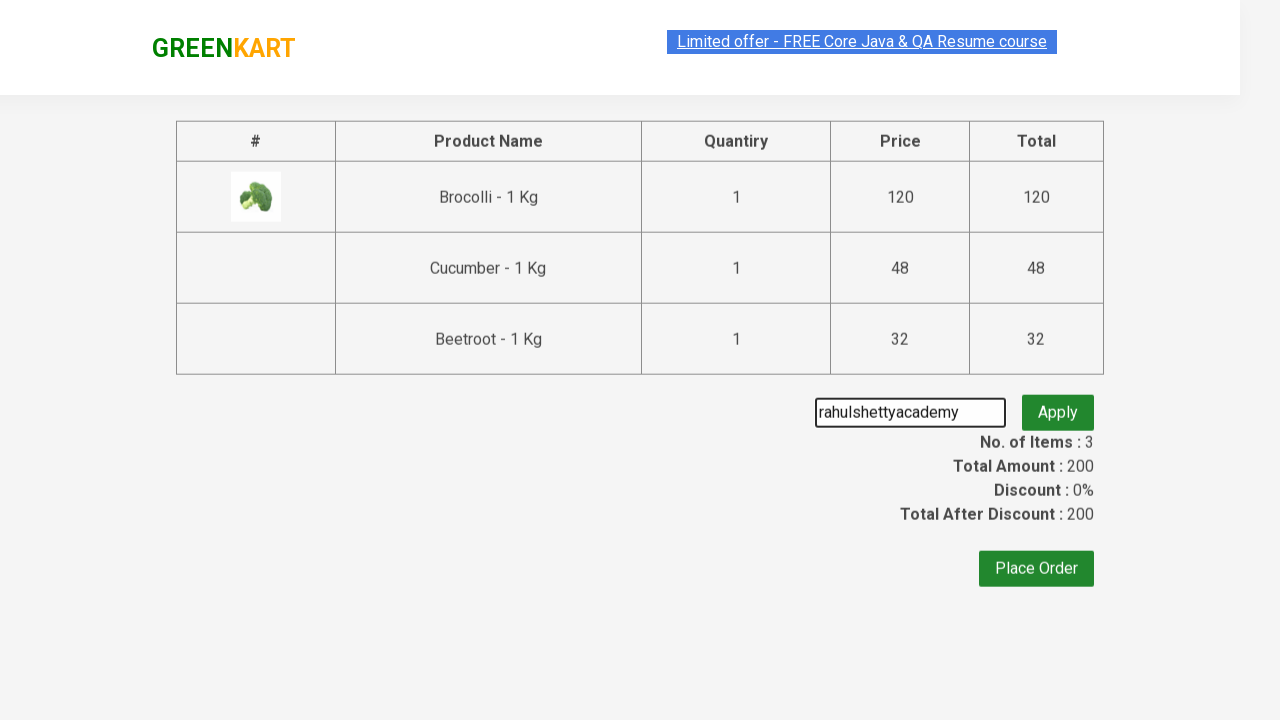

Clicked 'Apply' button to apply promo code at (1058, 406) on button.promoBtn
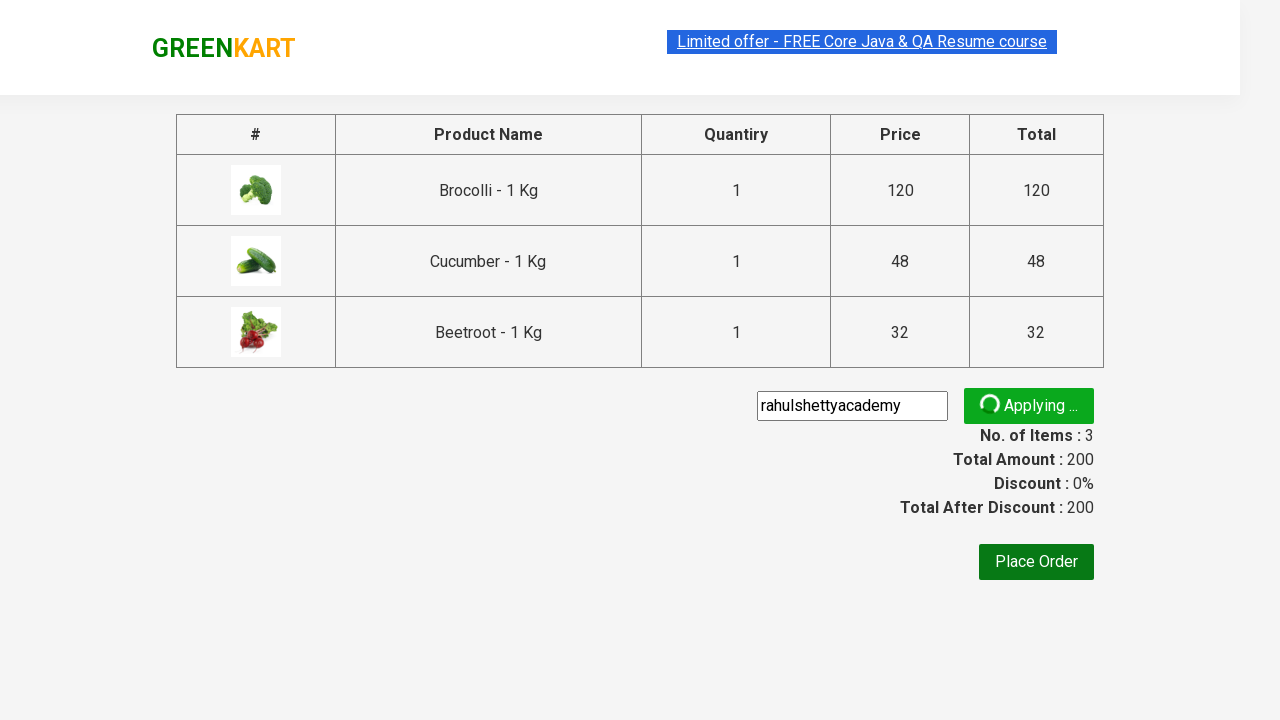

Promo code successfully applied and confirmation message displayed
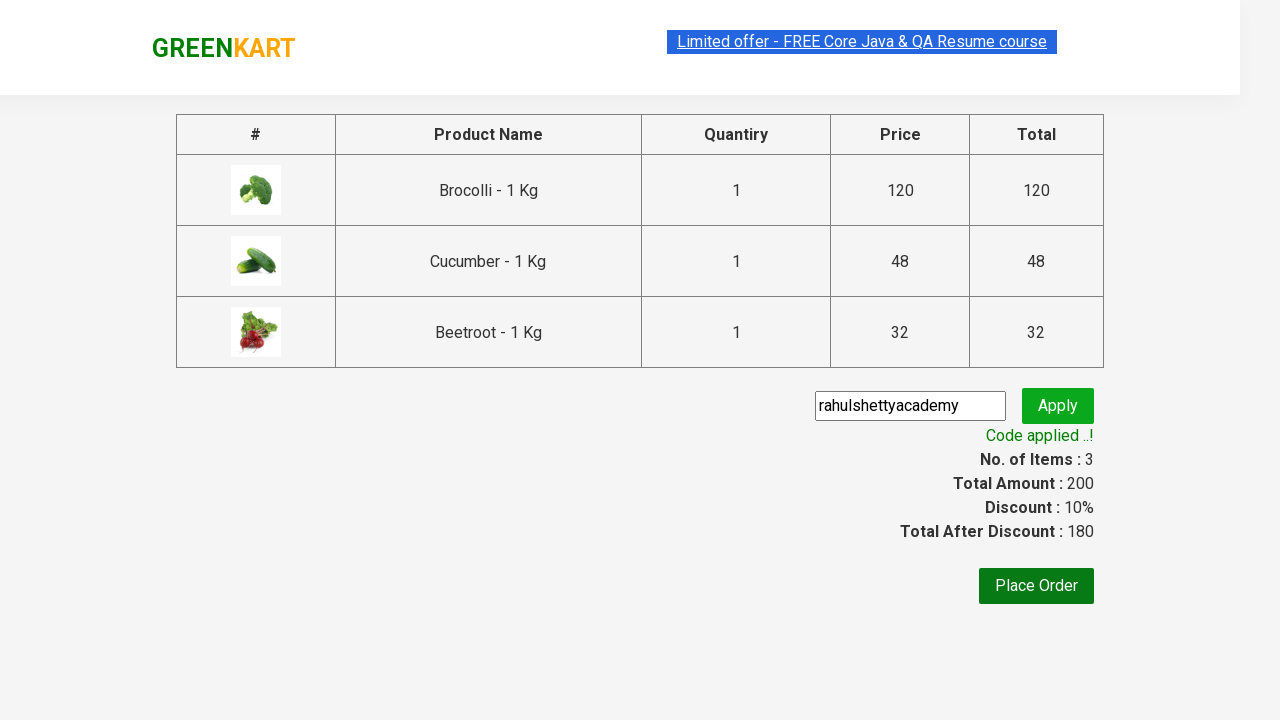

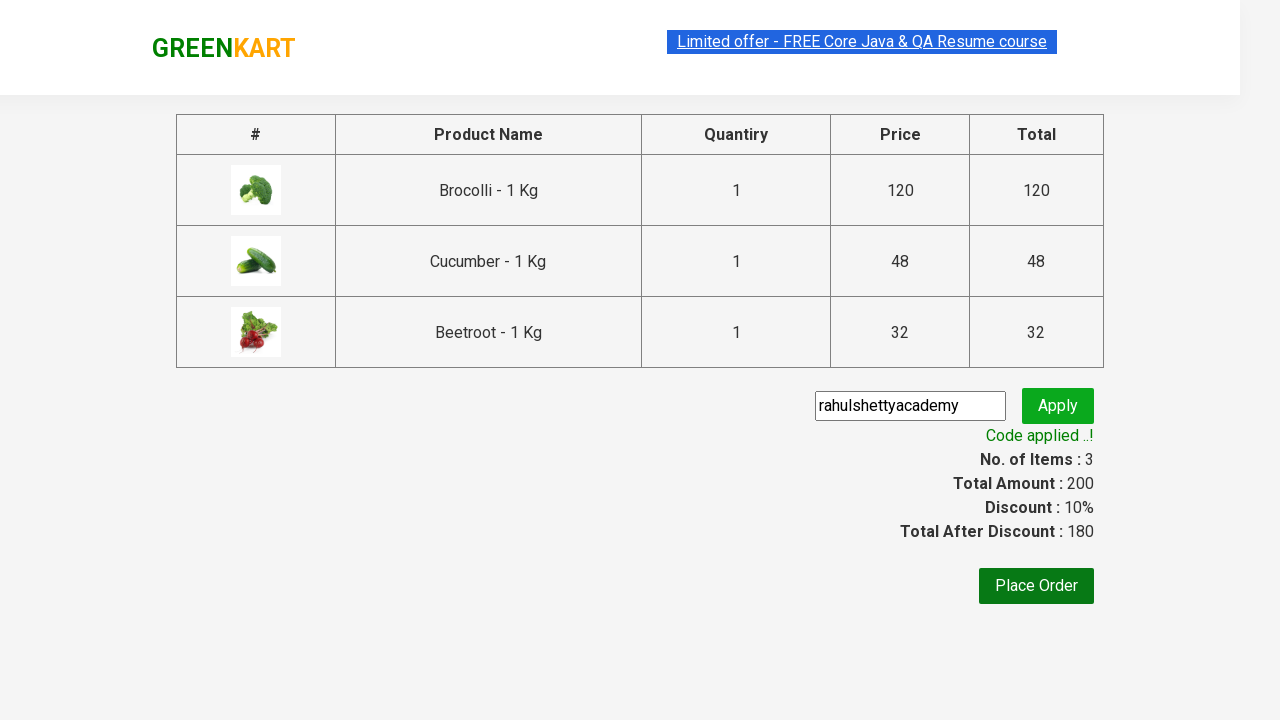